Tests mouse hover functionality by hovering over an element

Starting URL: https://codenboxautomationlab.com/practice/

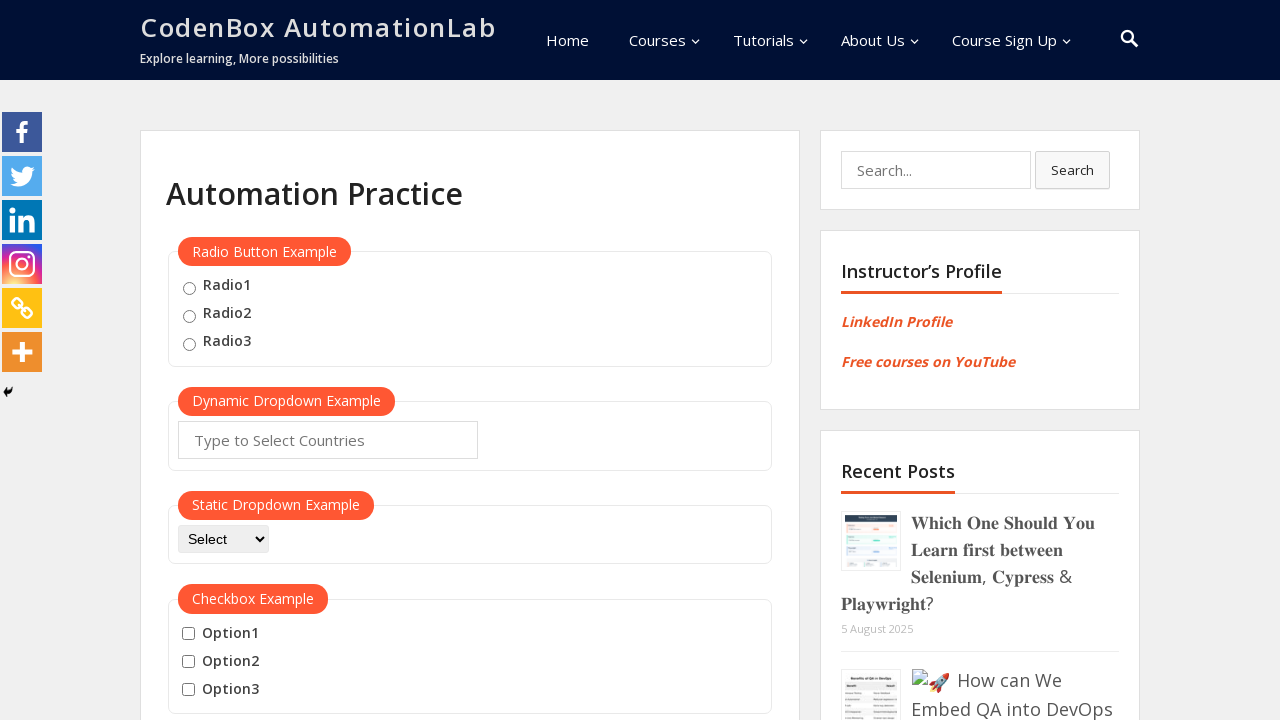

Hovered over the mouse hover element at (470, 360) on .mouse-hover
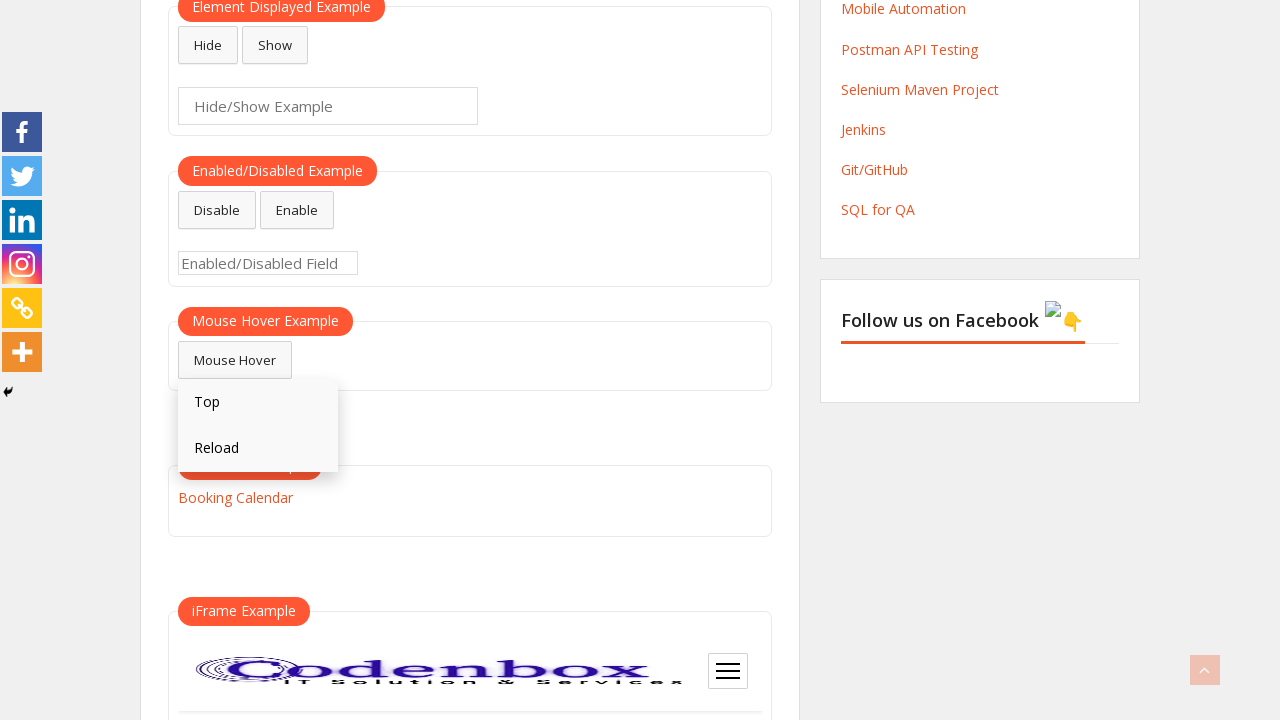

Verified that the mouse hover element is visible
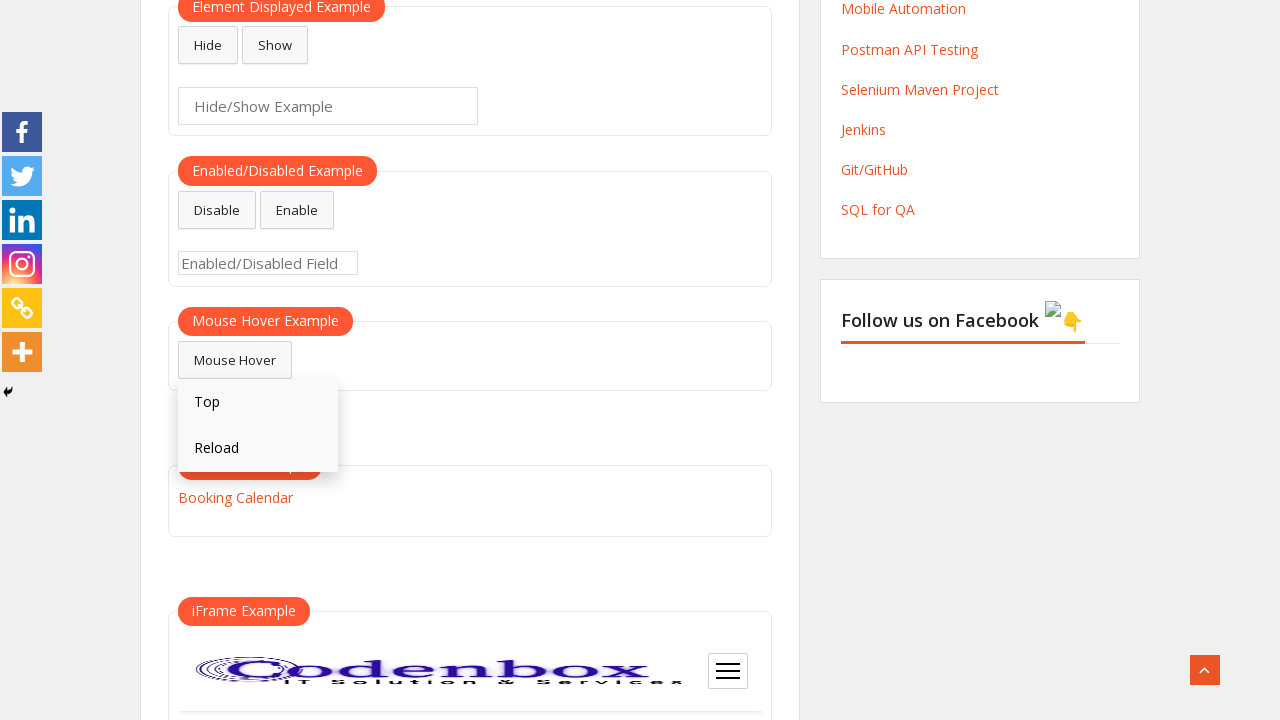

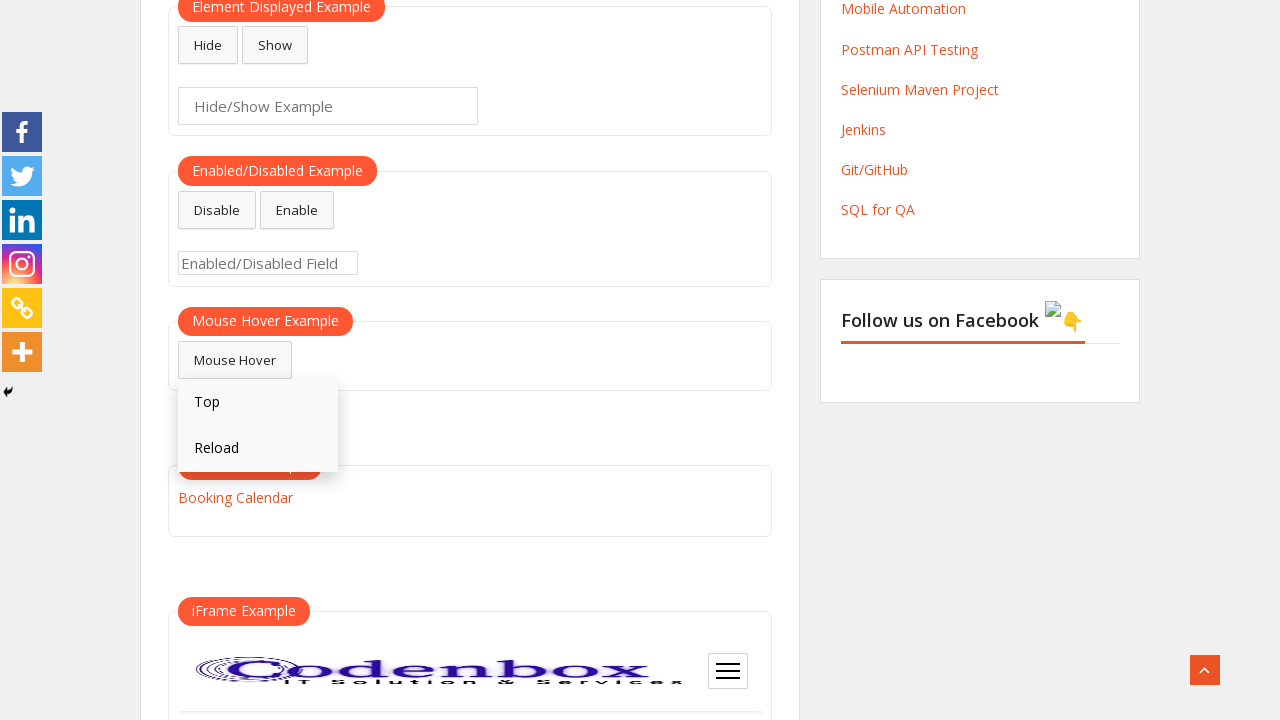